Tests various WebElement methods including sendKeys, clear, click on DemoQA website's Elements section

Starting URL: https://demoqa.com/

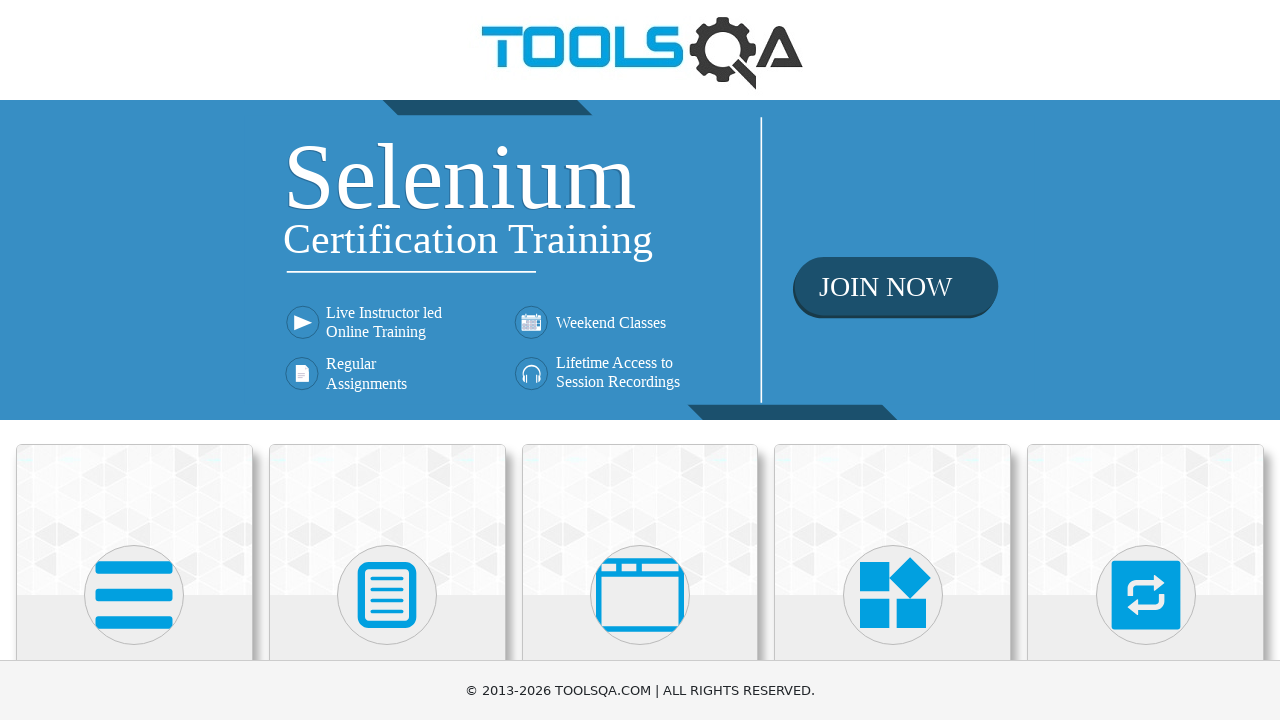

Scrolled down 500px to view Elements section
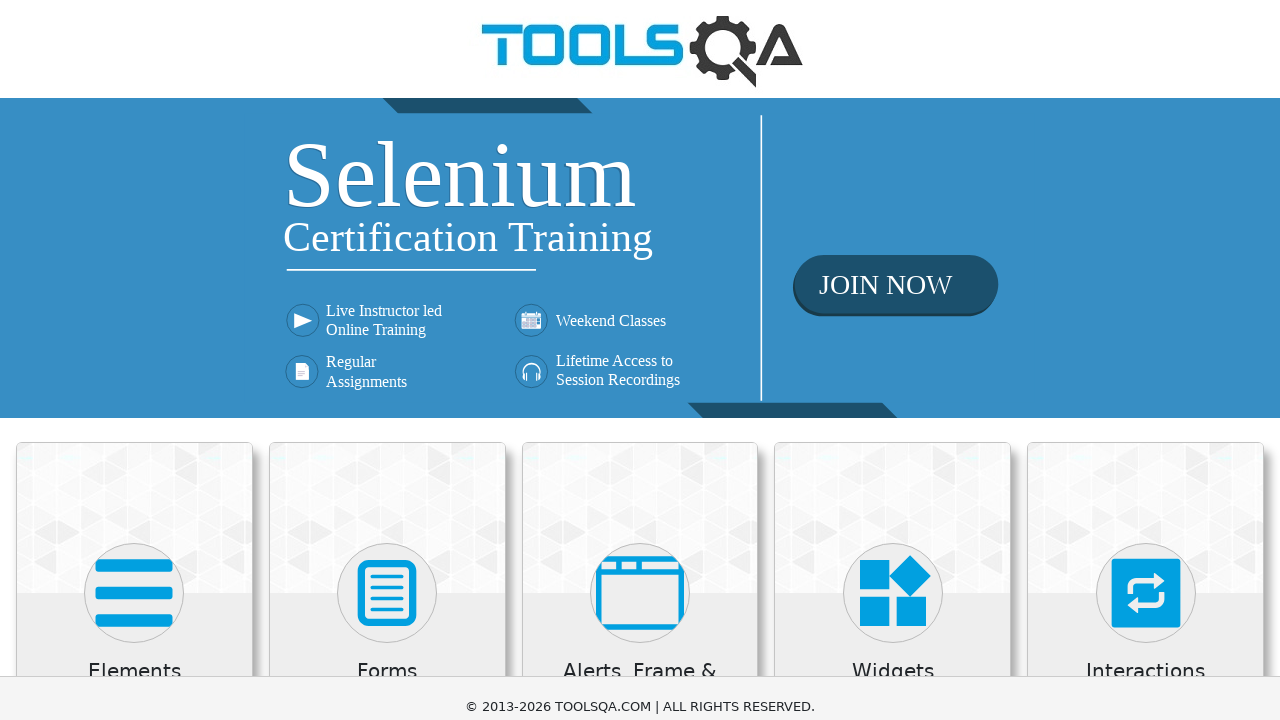

Clicked on Elements menu item at (134, 173) on text='Elements'
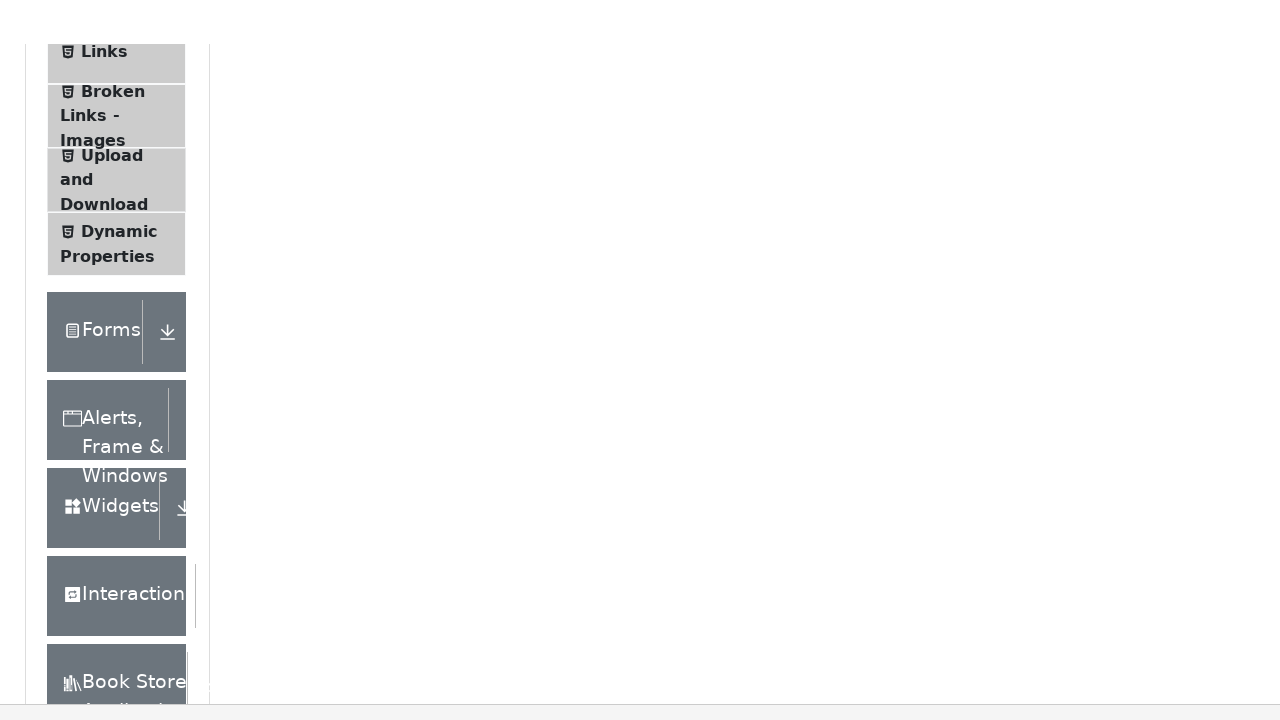

Clicked on Text Box option at (119, 261) on span:text('Text Box')
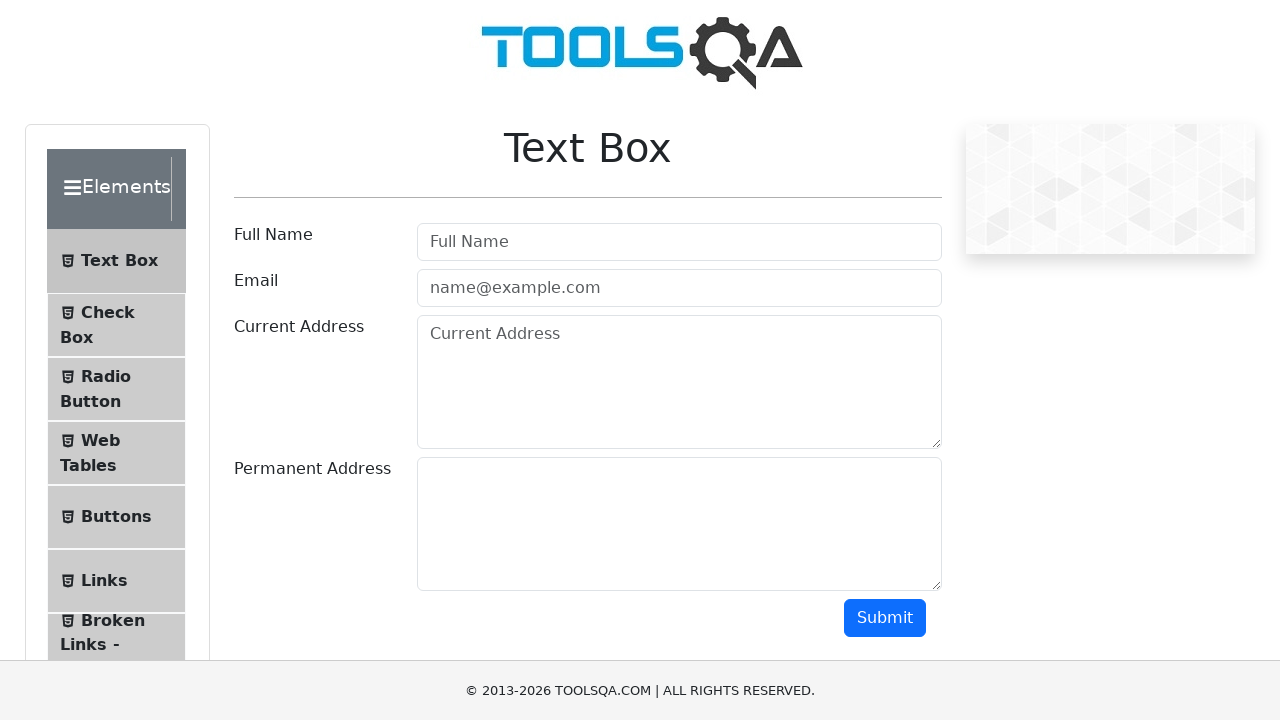

Filled Full Name field with 'PRIYA SINGH' on input[placeholder='Full Name']
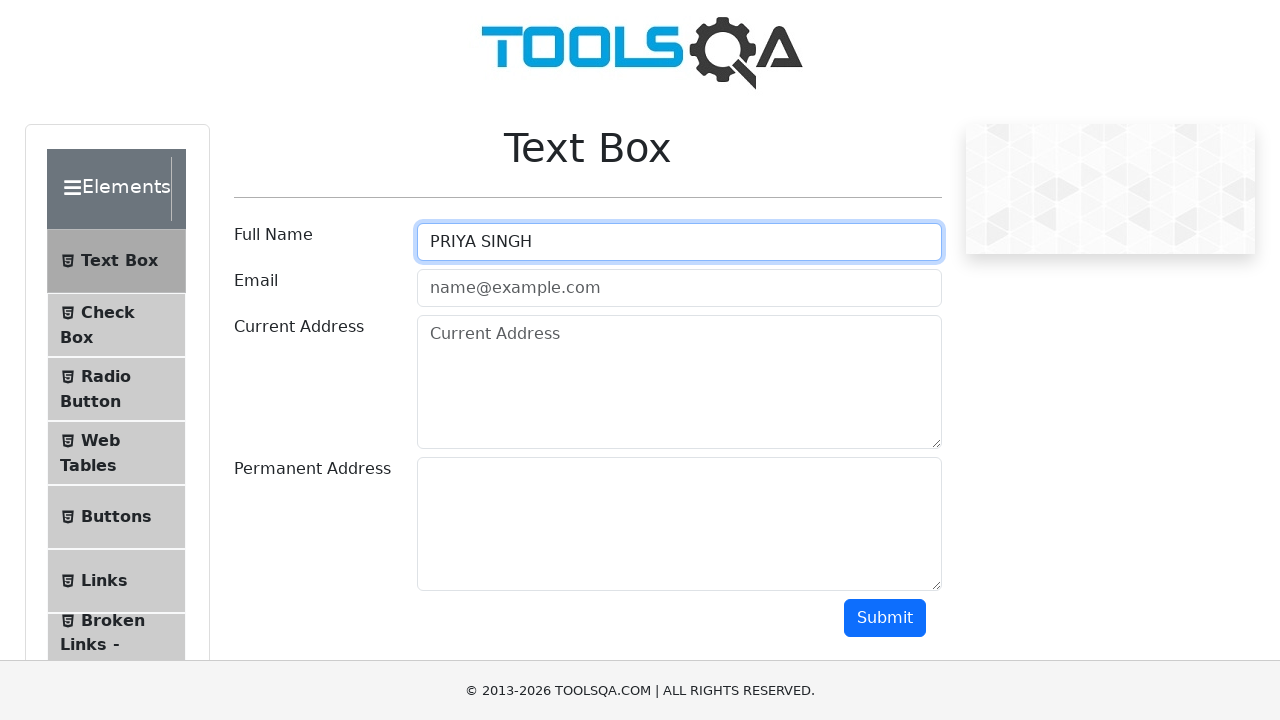

Cleared the Full Name field on input[placeholder='Full Name']
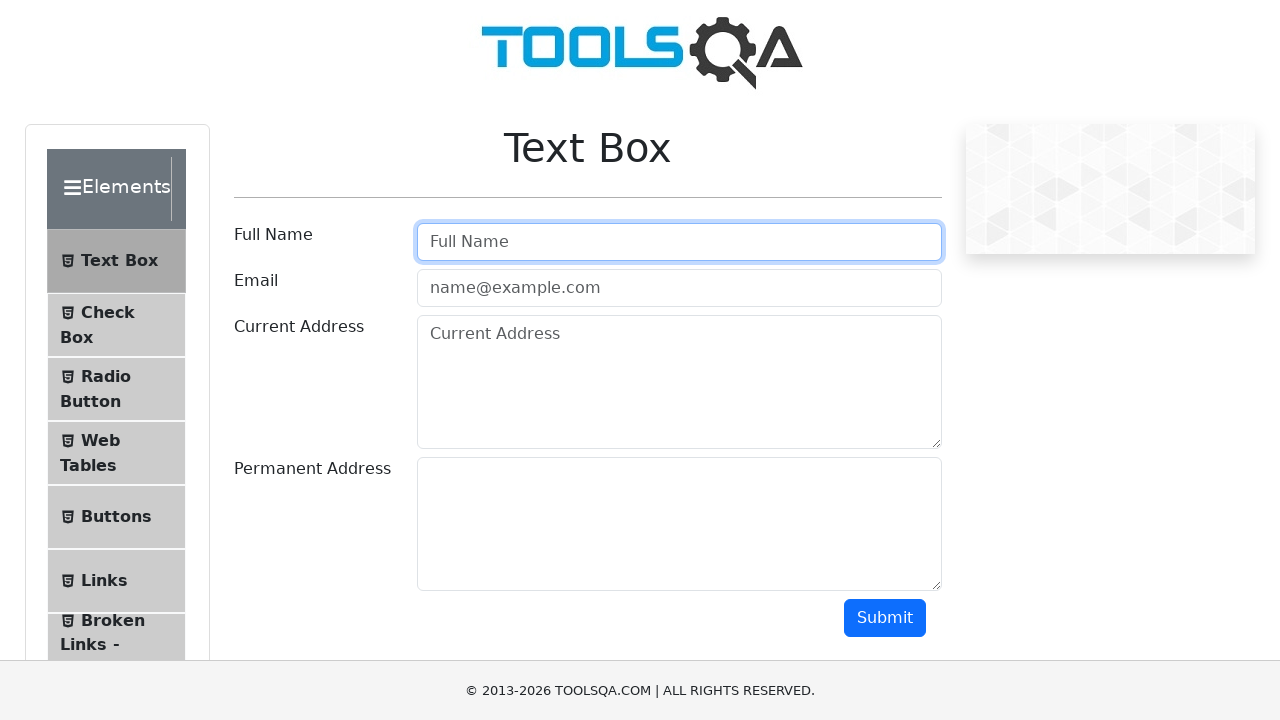

Clicked on Check Box menu item at (108, 312) on text='Check Box'
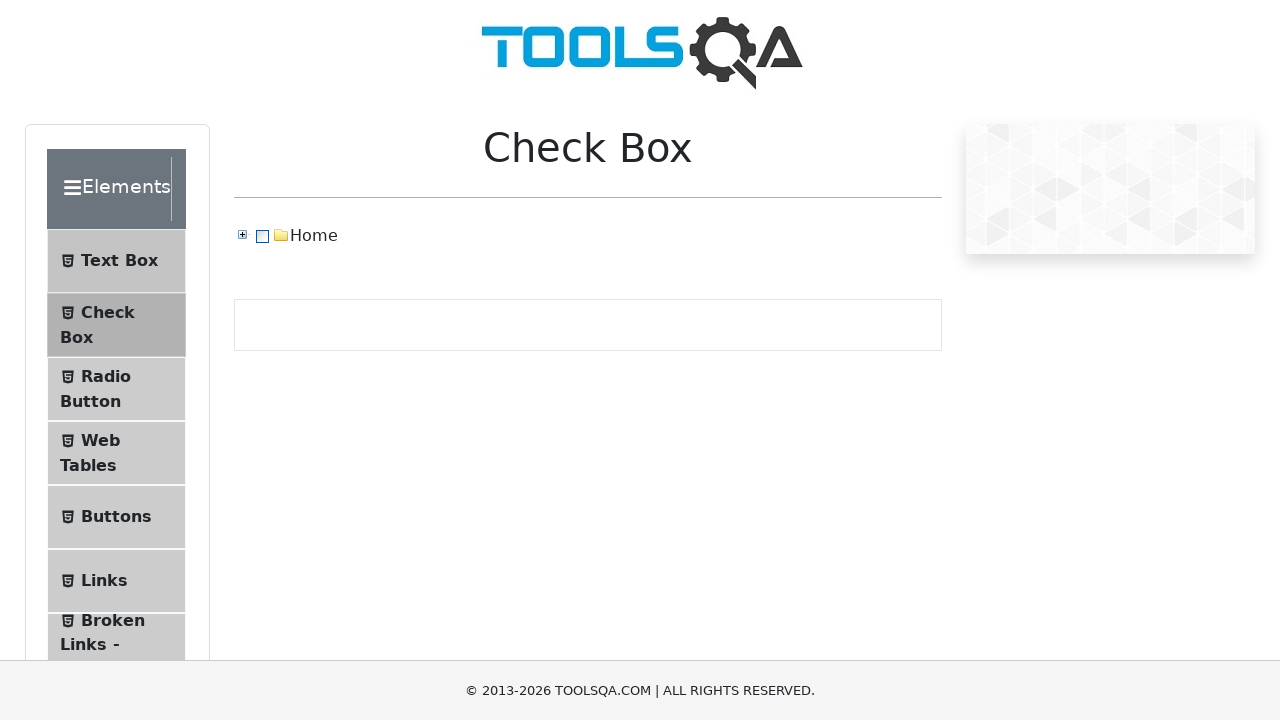

Scrolled down 500px to view Forms section
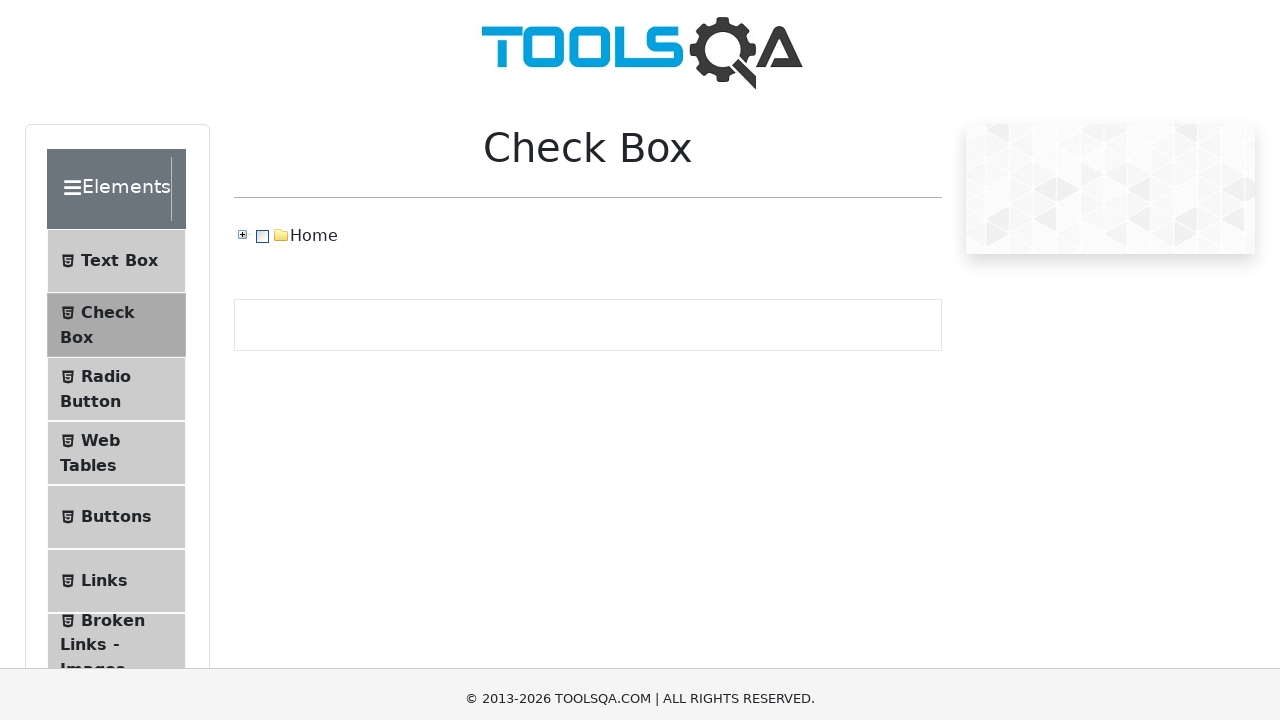

Clicked on Forms section at (94, 361) on text='Forms'
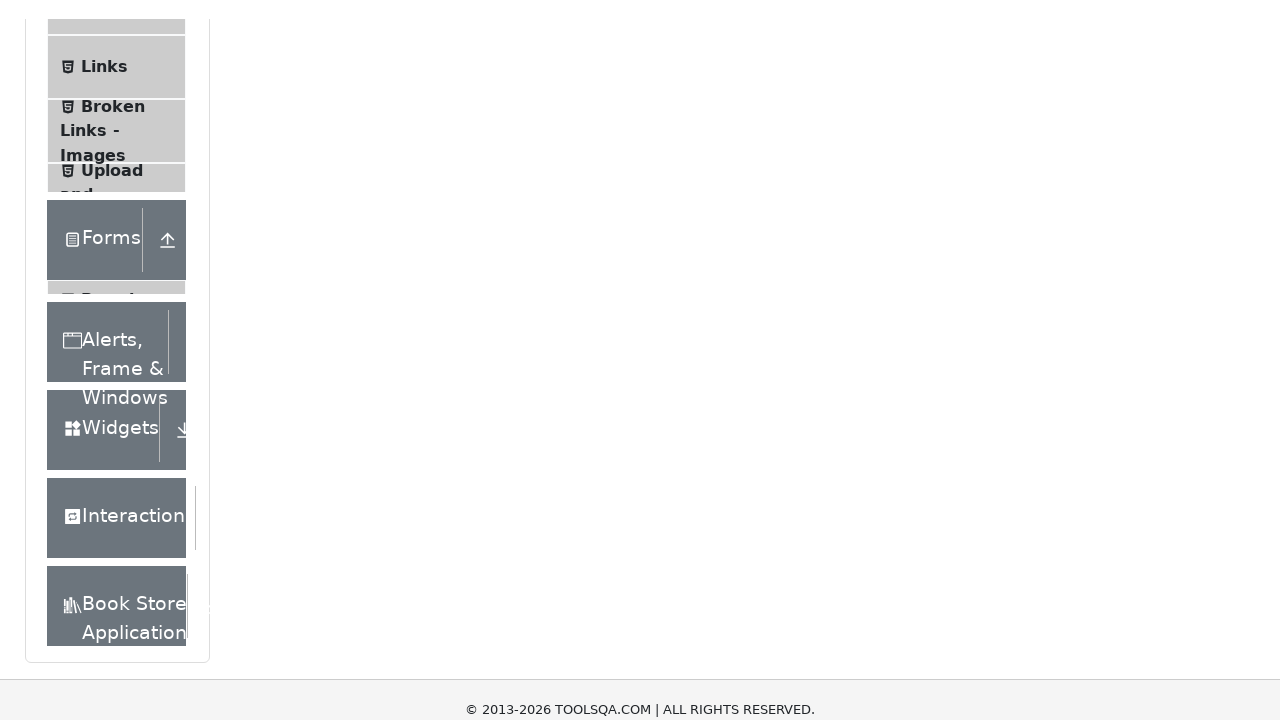

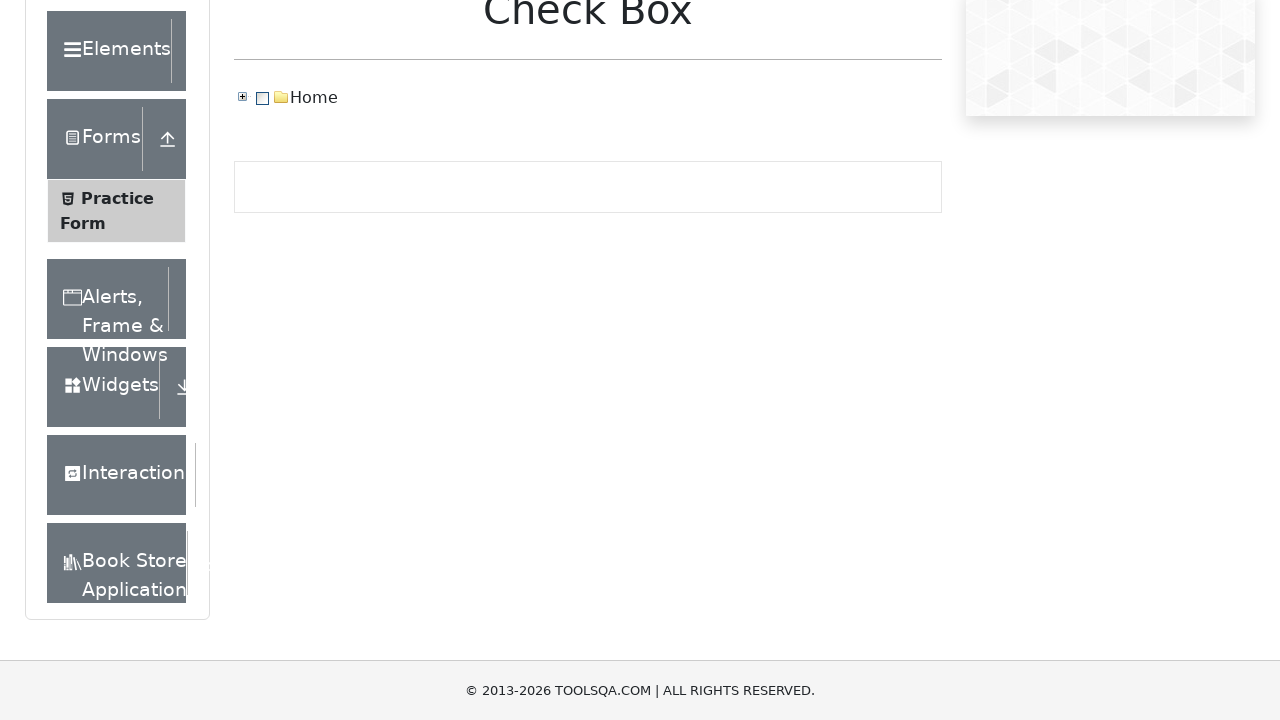